Tests hover functionality on the second profile image, verifies the profile name appears on hover, and clicks the profile link

Starting URL: https://the-internet.herokuapp.com/hovers

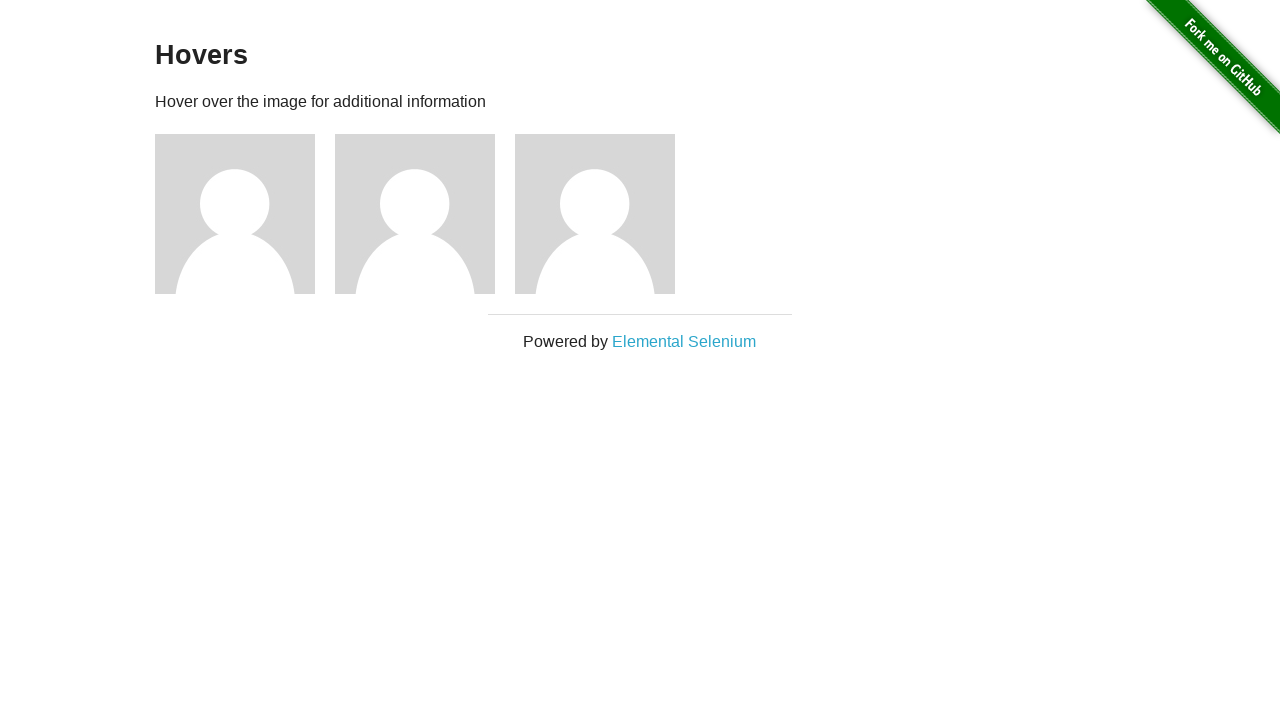

Hovered over the second profile image at (415, 214) on xpath=//div/div[2]/img
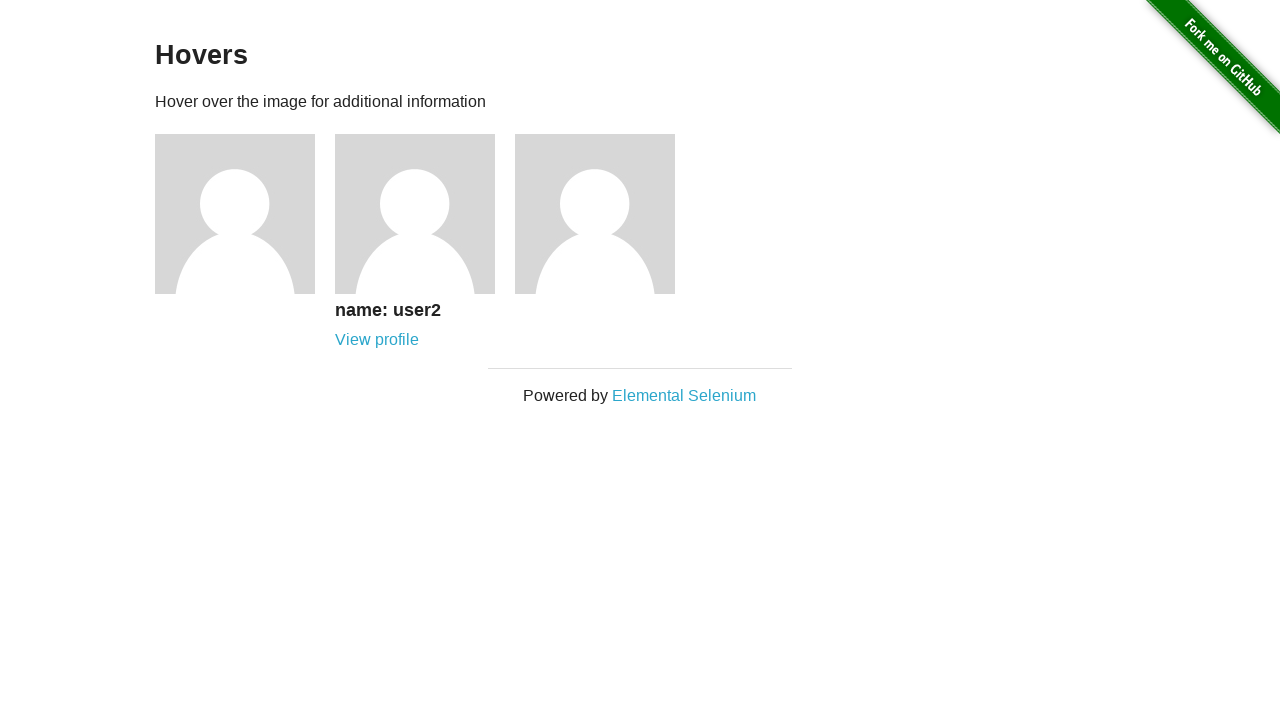

Verified profile name 'name: user2' is visible on hover
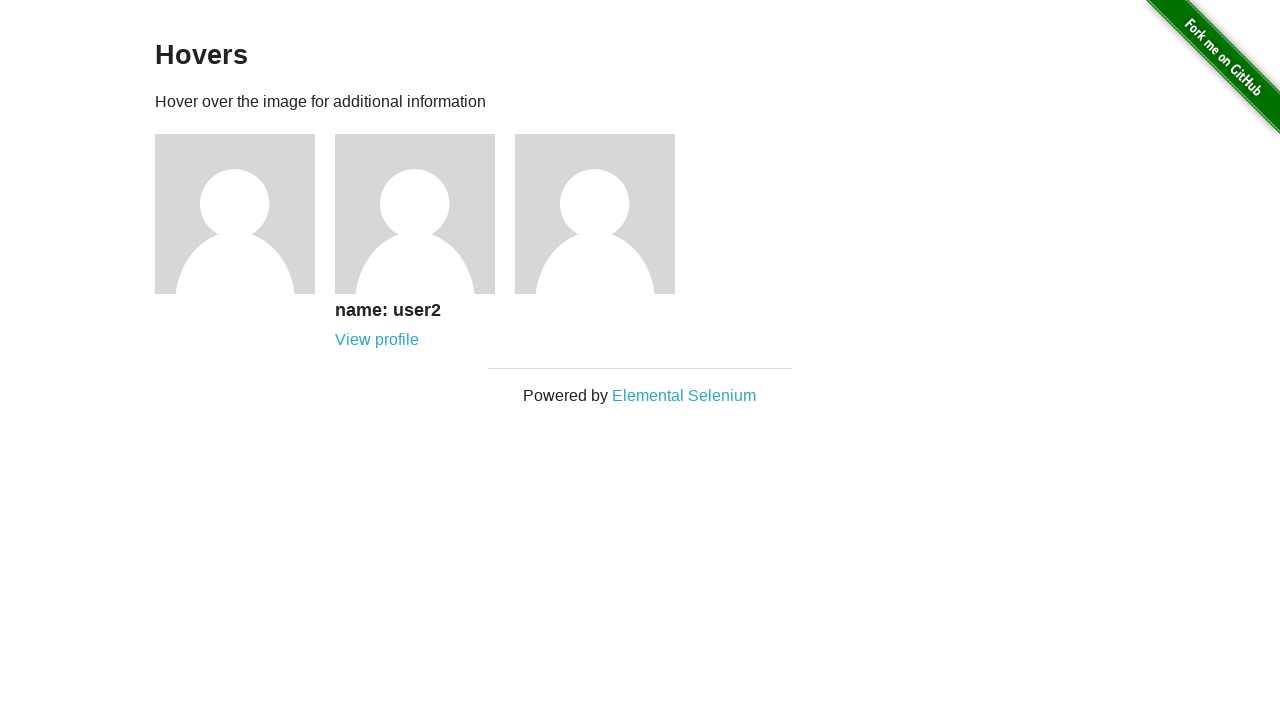

Clicked on the second profile link at (377, 340) on xpath=//div/div[2]/div/a
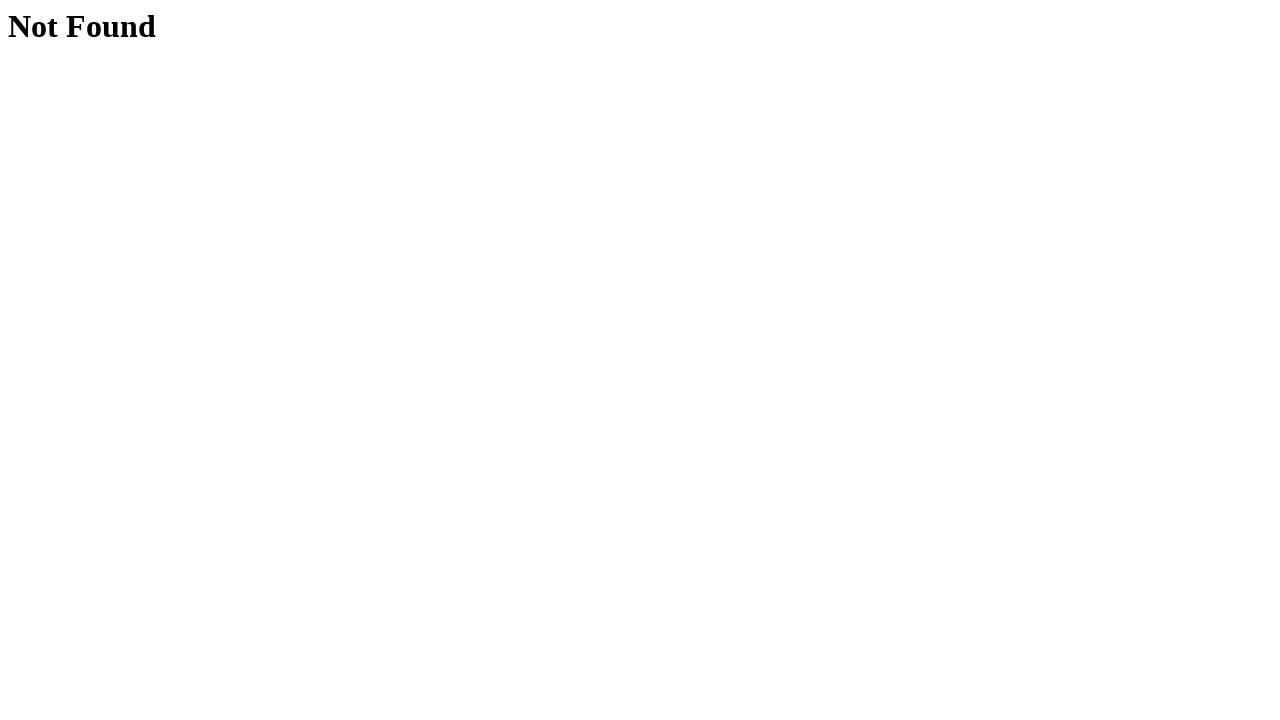

Verified no 'Not Found' errors are present
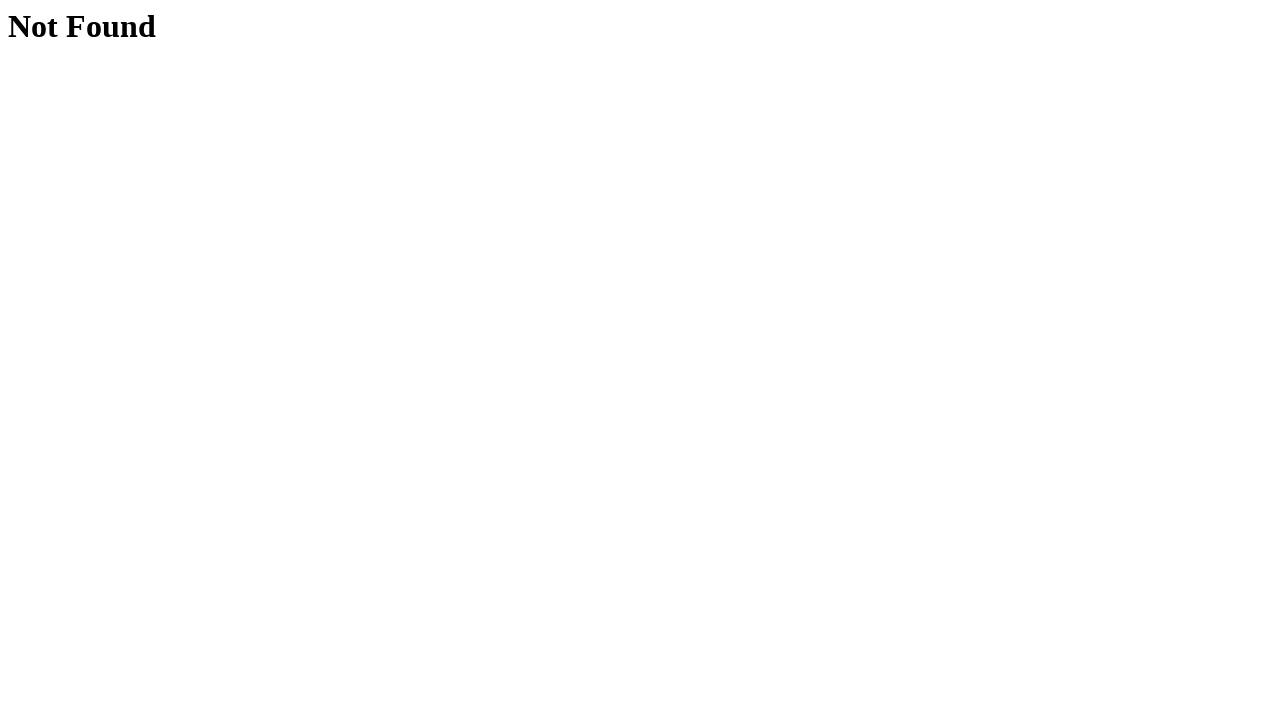

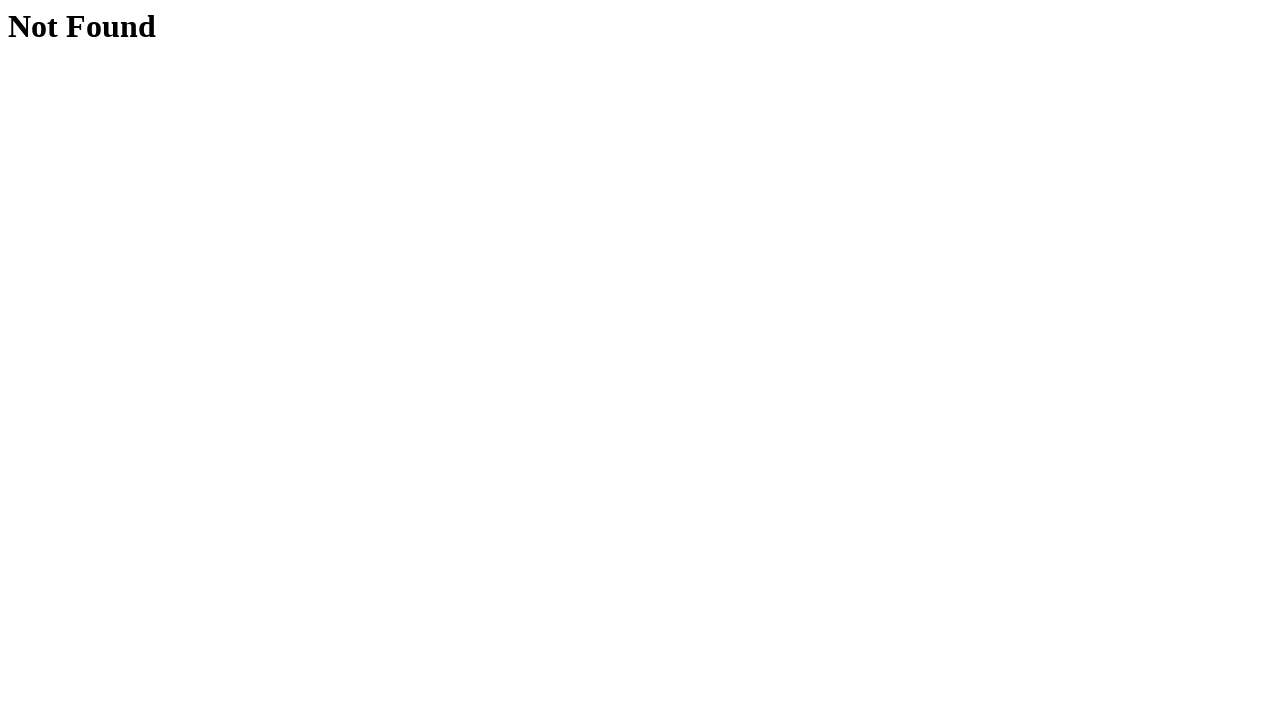